Tests a registration form by filling in first name, last name, and email fields, then submitting the form and verifying the success message is displayed.

Starting URL: http://suninjuly.github.io/registration1.html

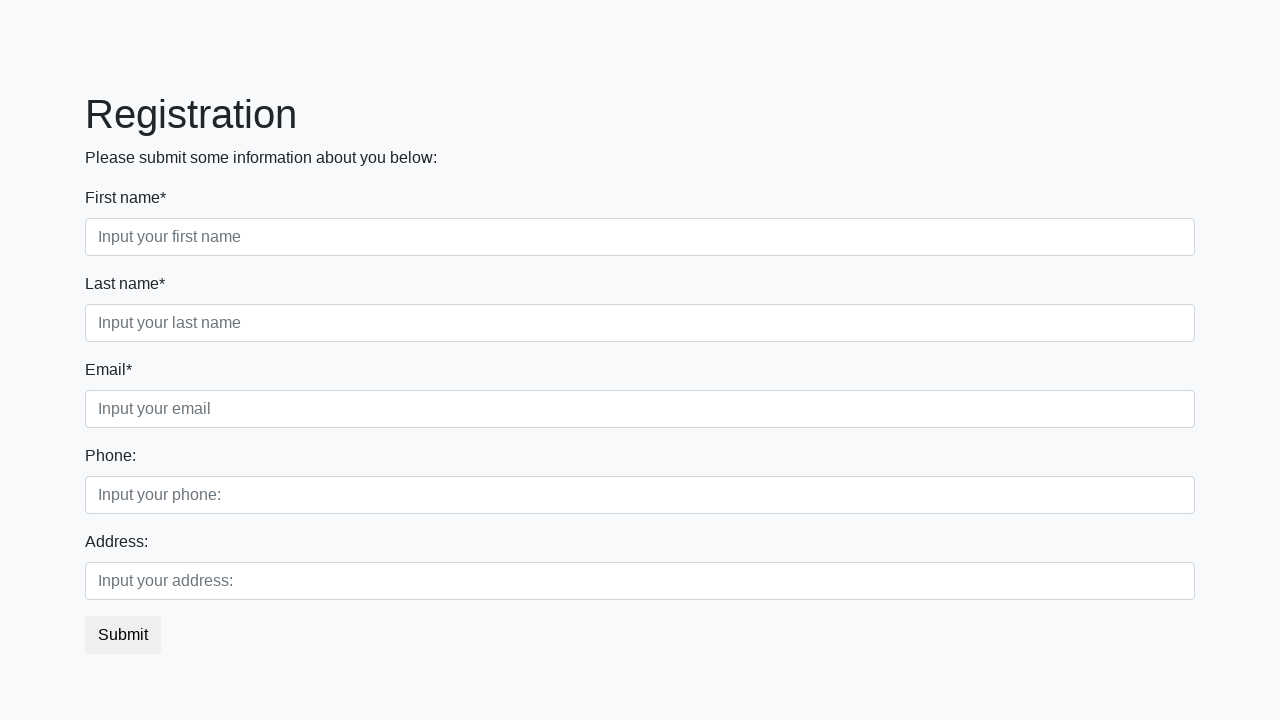

Filled first name field with 'Ivan' on div.first_block > div.form-group.first_class > input
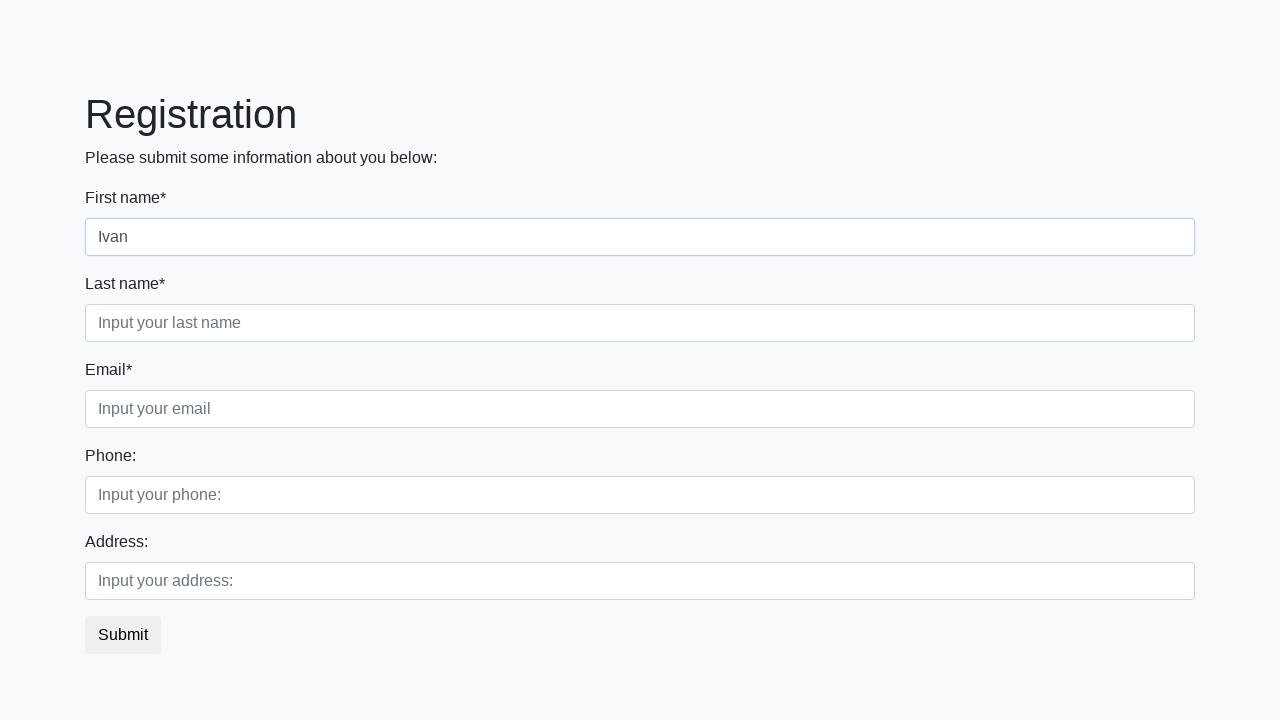

Filled last name field with 'Petrov' on div.first_block > div.form-group.second_class > input
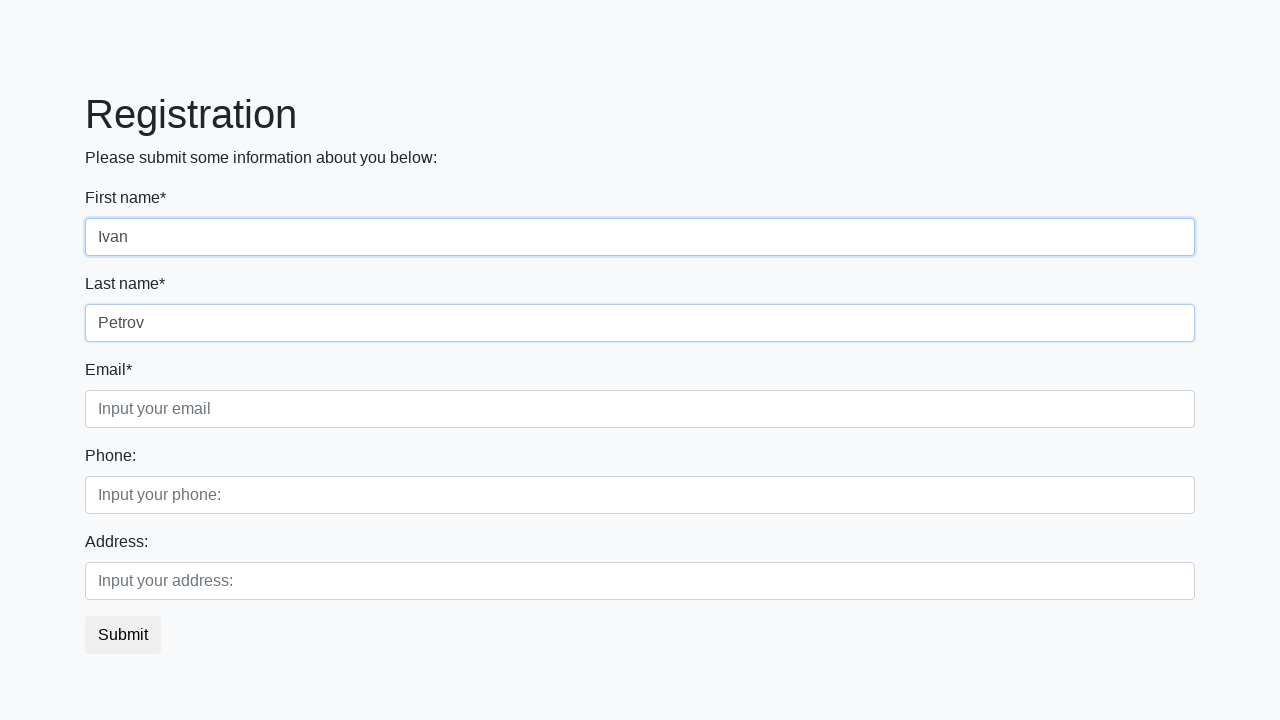

Filled email field with 'ivan@mail.ru' on div.first_block > div.form-group.third_class > input
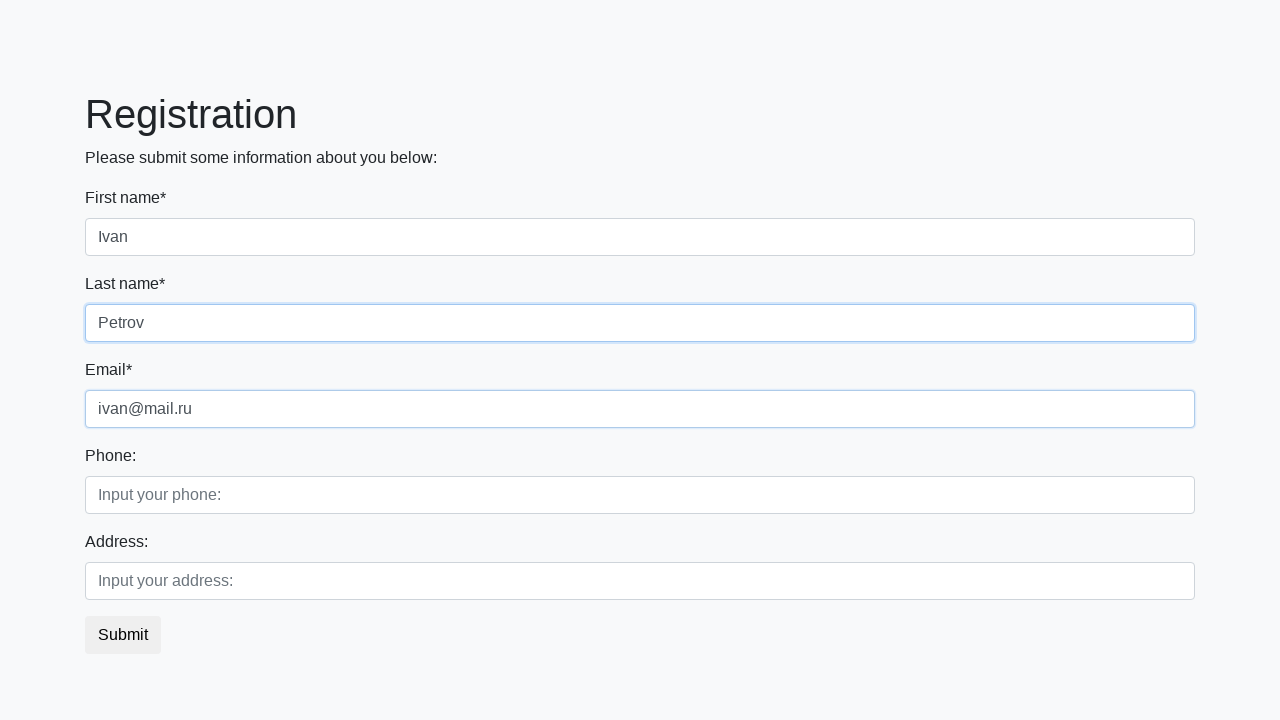

Clicked the submit button at (123, 635) on button.btn
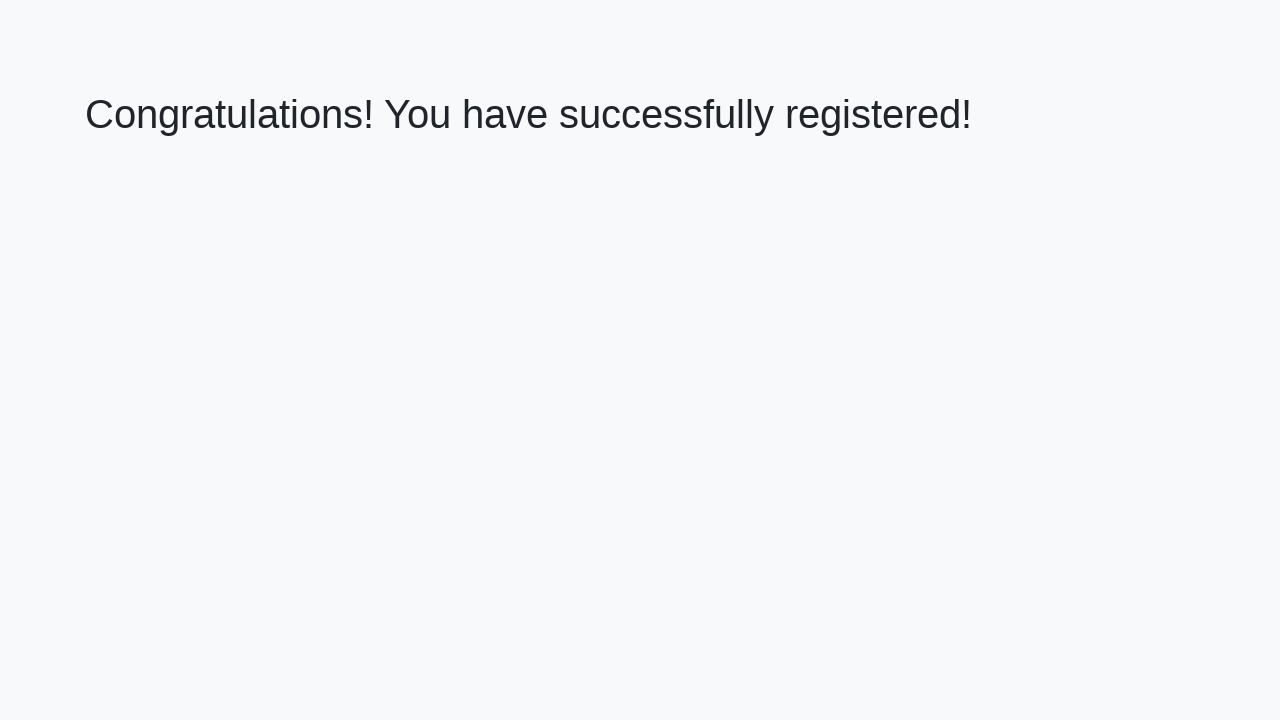

Success message element loaded
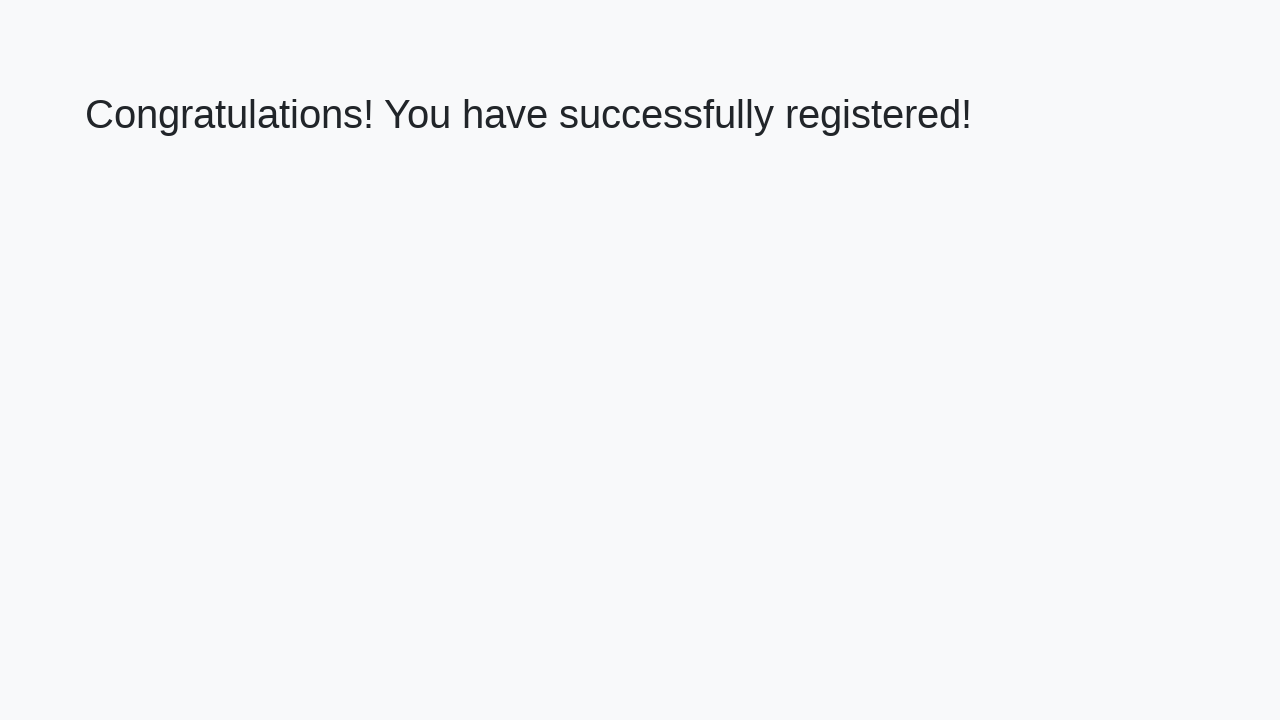

Retrieved success message text
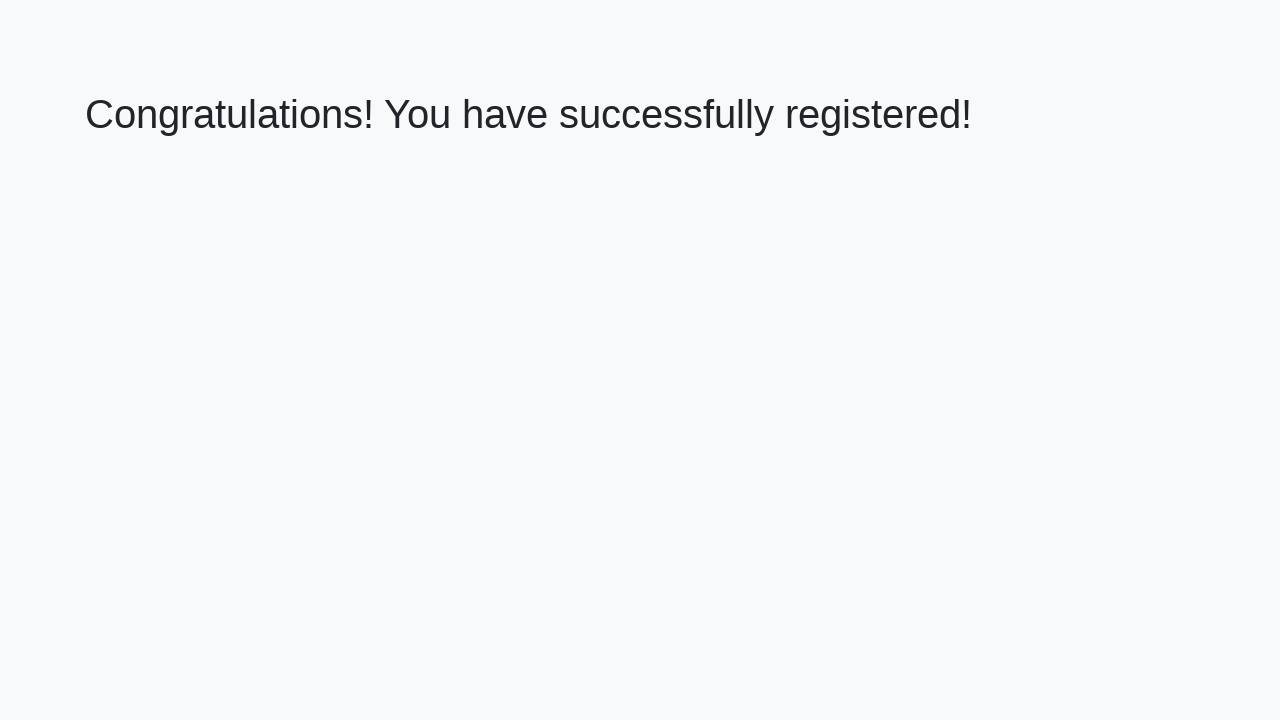

Verified success message: 'Congratulations! You have successfully registered!'
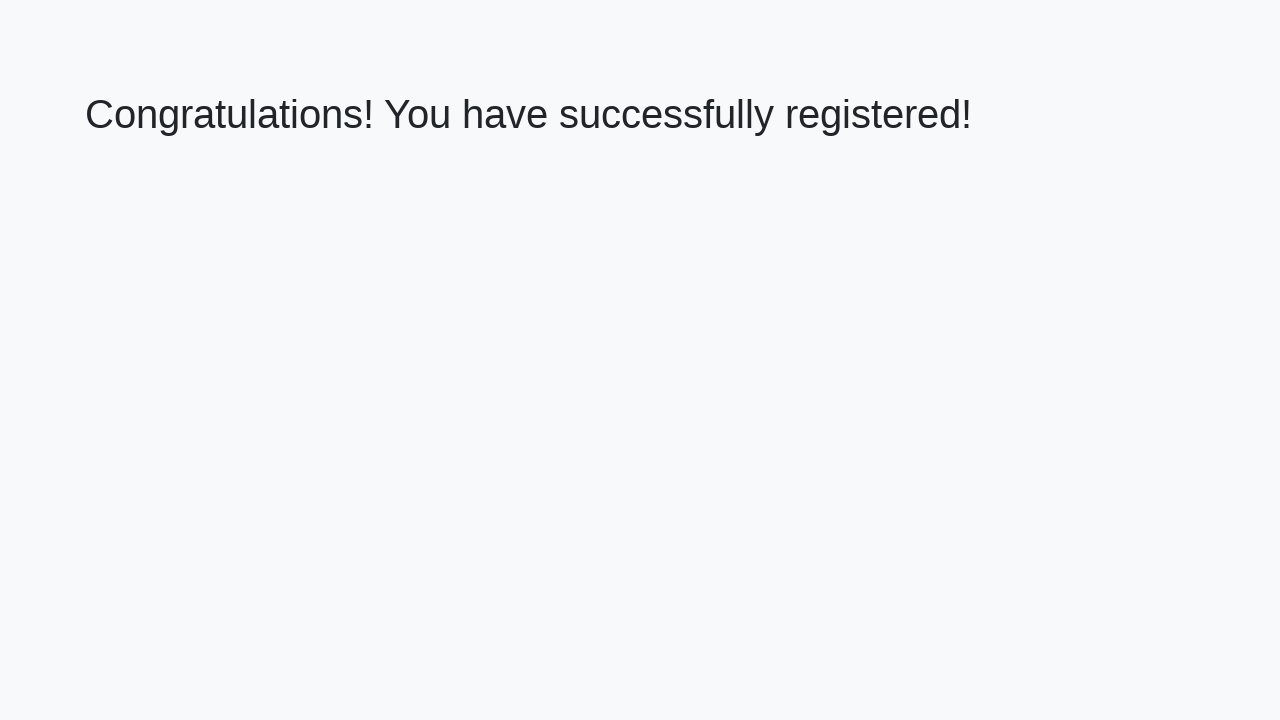

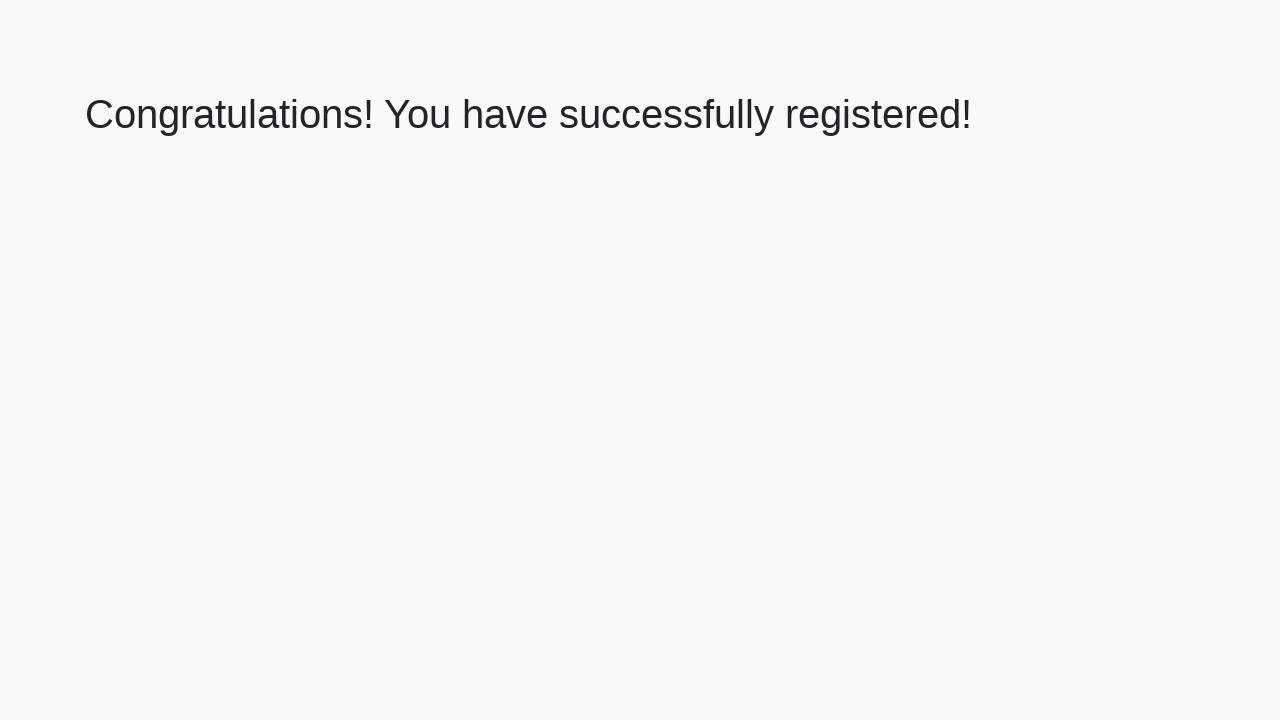